Tests basic Python.org search functionality by searching for "Selenium" and verifying results are displayed

Starting URL: https://www.python.org

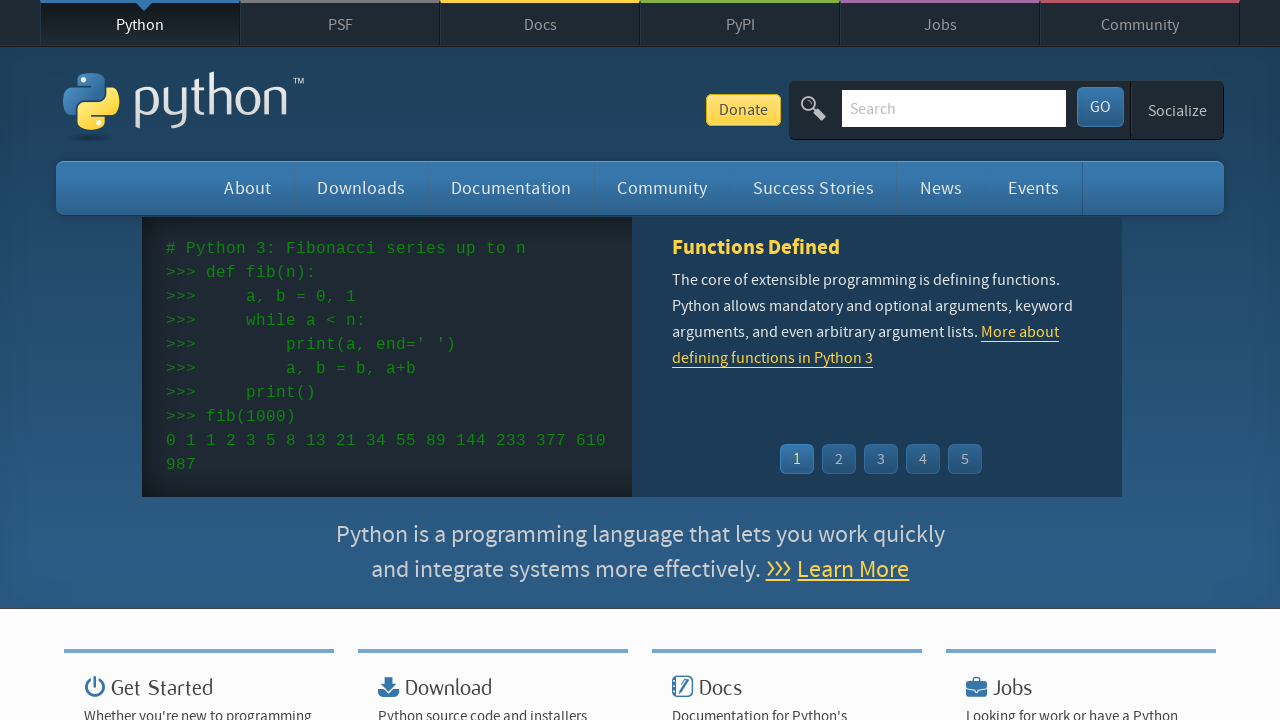

Filled search field with 'Selenium' on #id-search-field
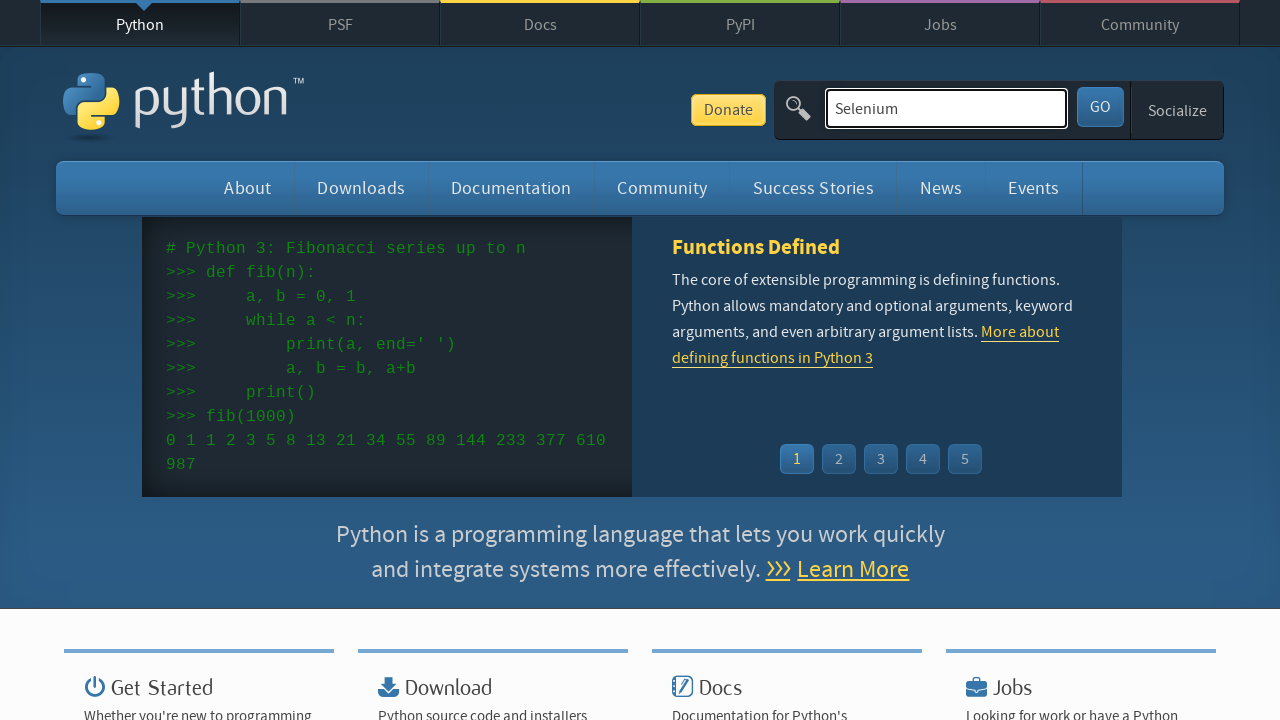

Submitted search by pressing Enter on #id-search-field
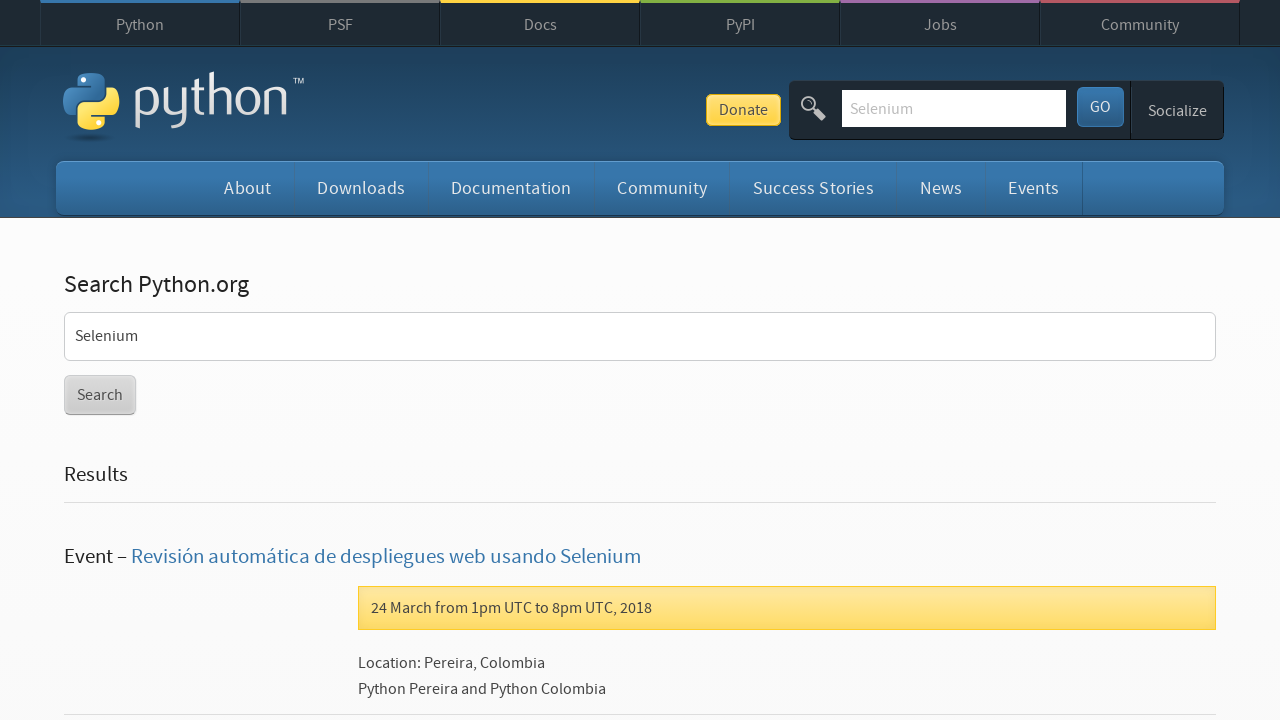

Search results loaded successfully
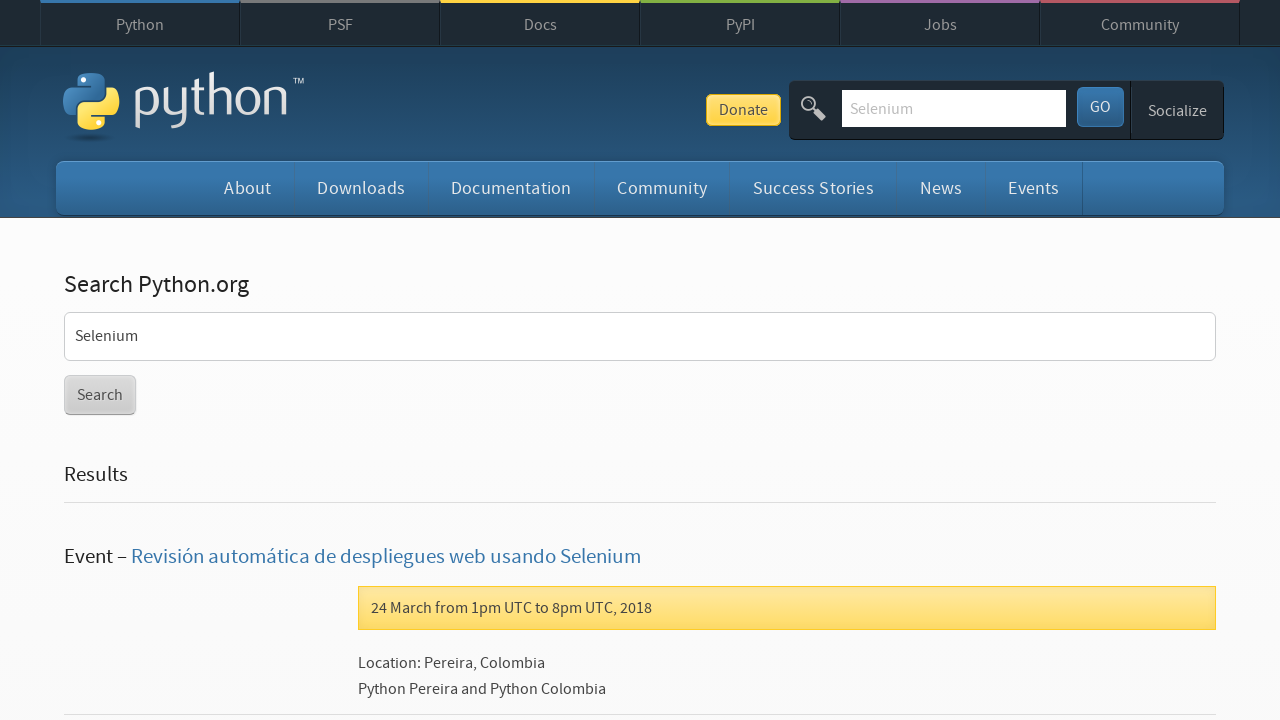

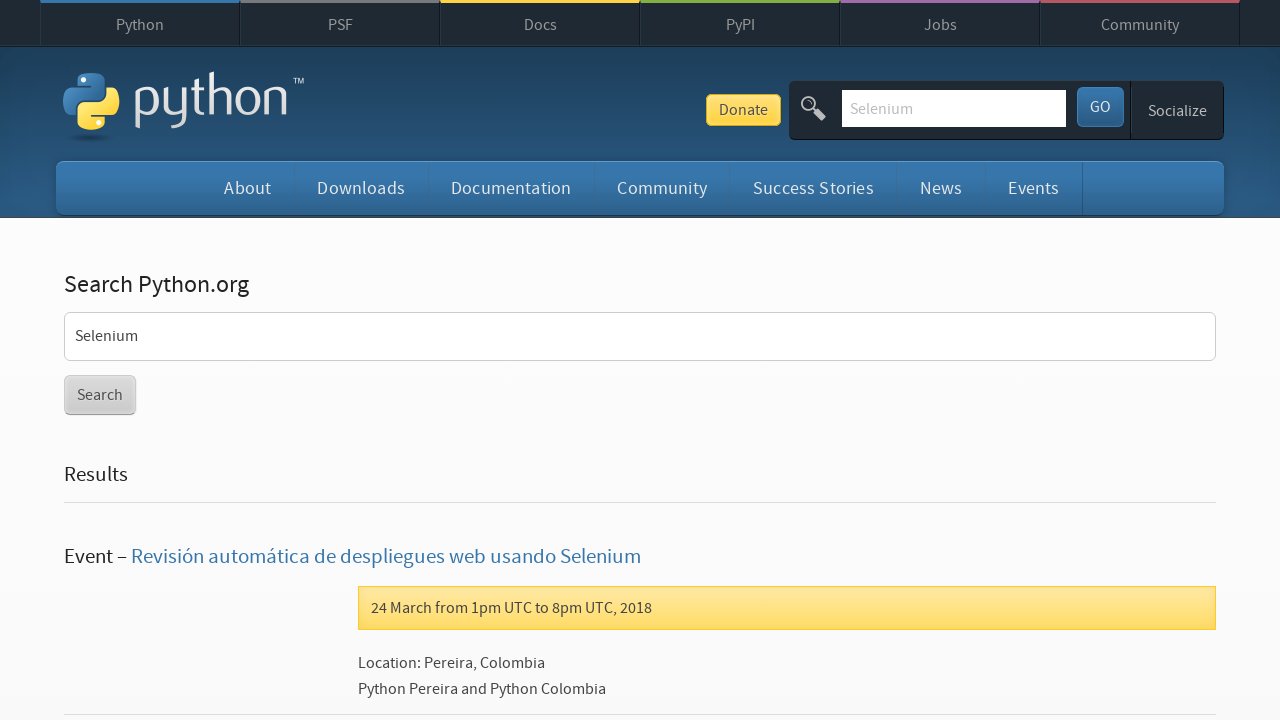